Tests various form input fields on a practice page by entering text into multiple fields using different locator strategies

Starting URL: https://www.letskodeit.com/practice

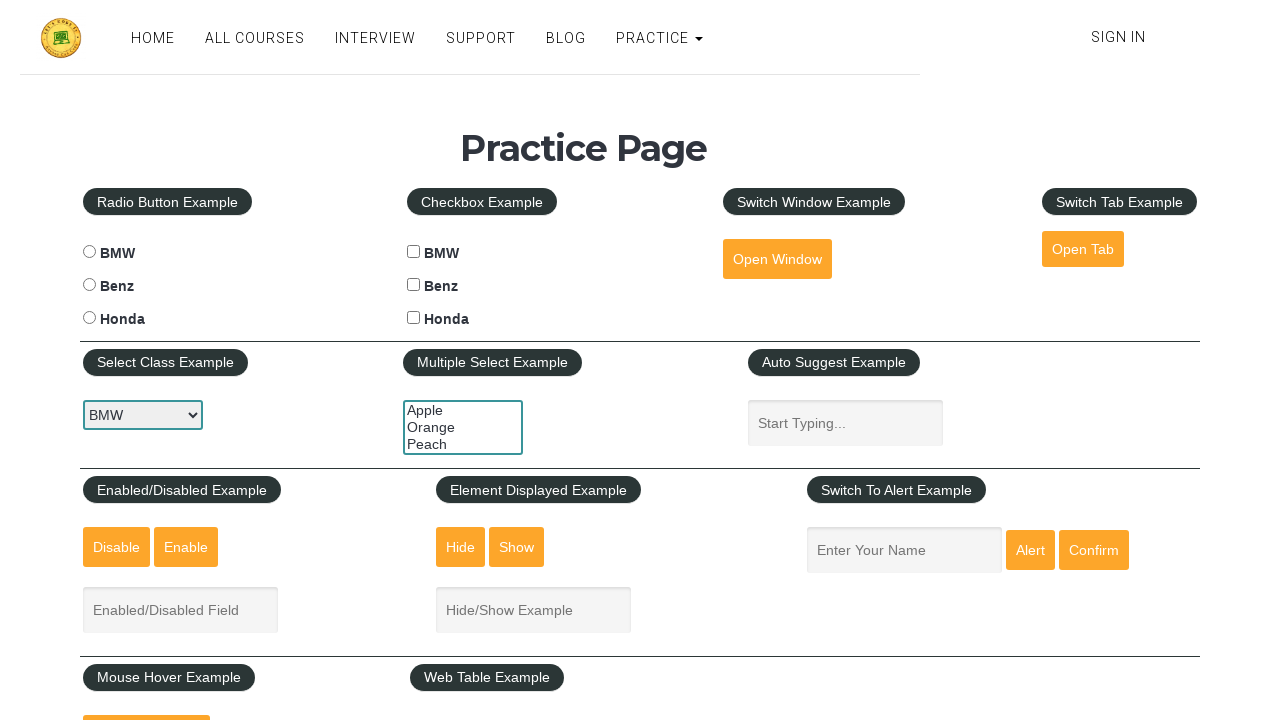

Filled autosuggest field with 'Test123' using id locator on #autosuggest
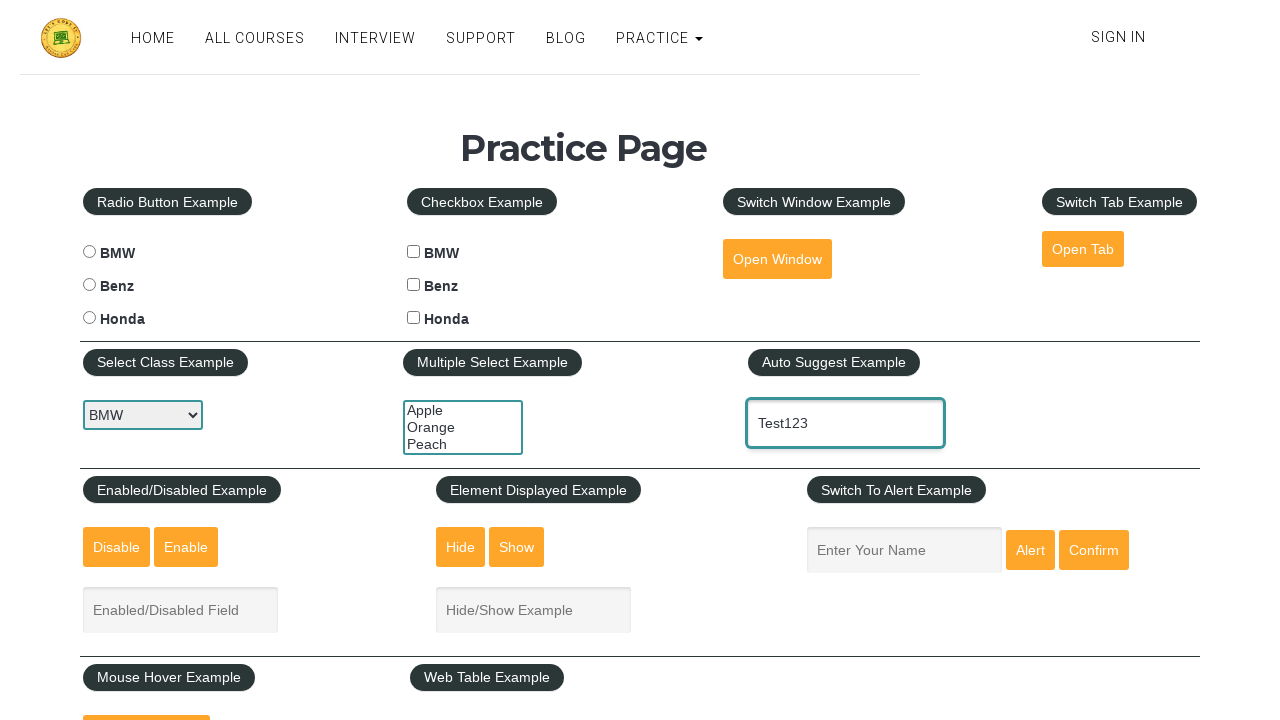

Filled name field with 'Tom' using xpath locator on //*[@id='name']
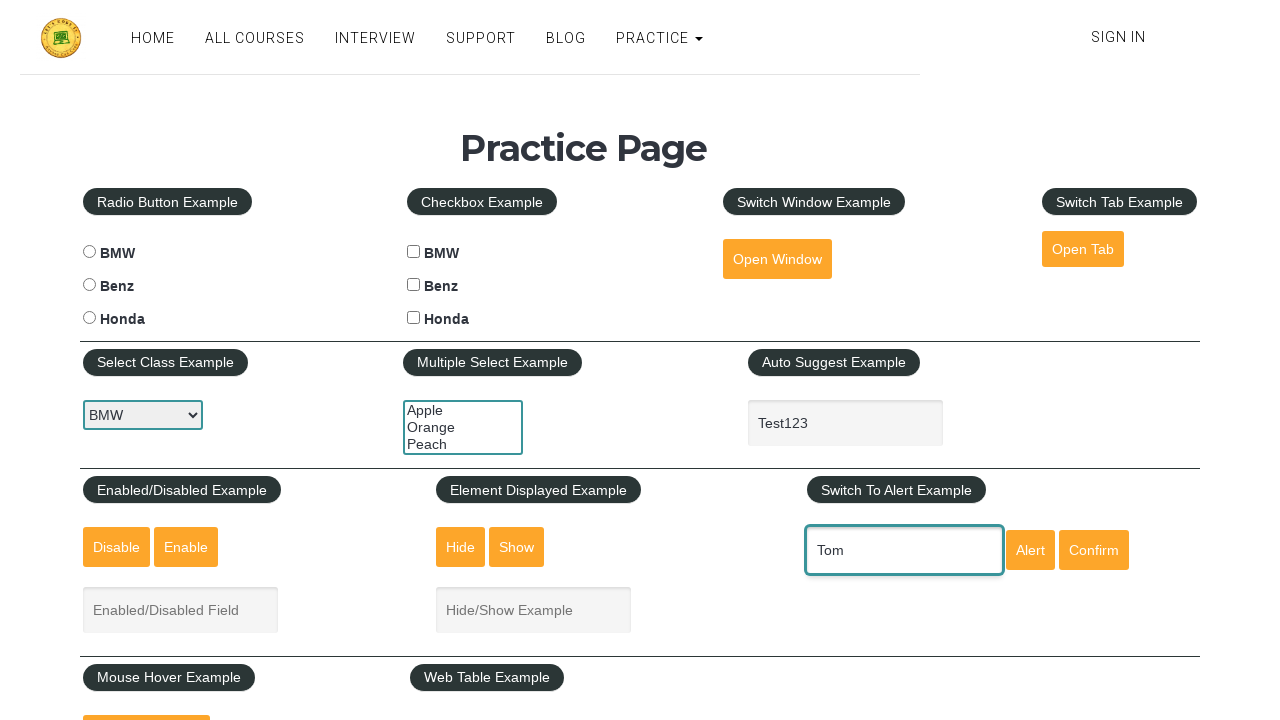

Filled displayed text field with 'Example_01' using CSS selector on #displayed-text
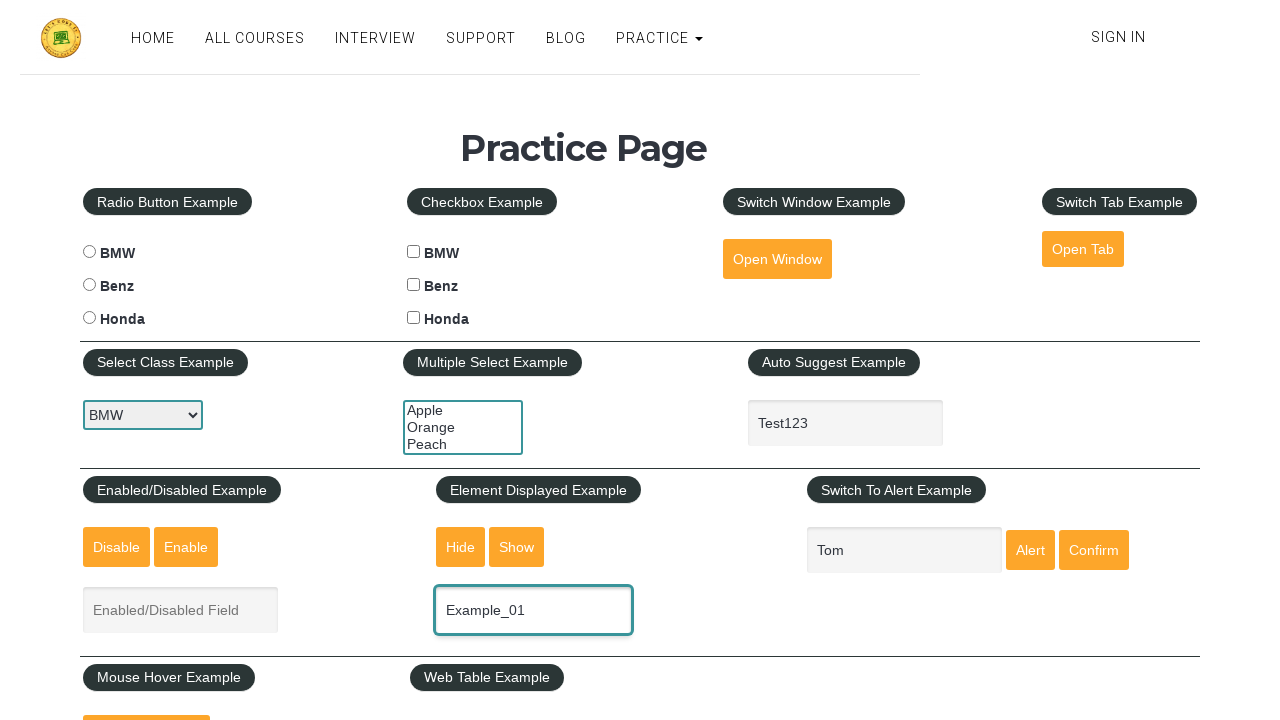

Filled enter-name field with 'Nick' using name attribute locator on [name='enter-name']
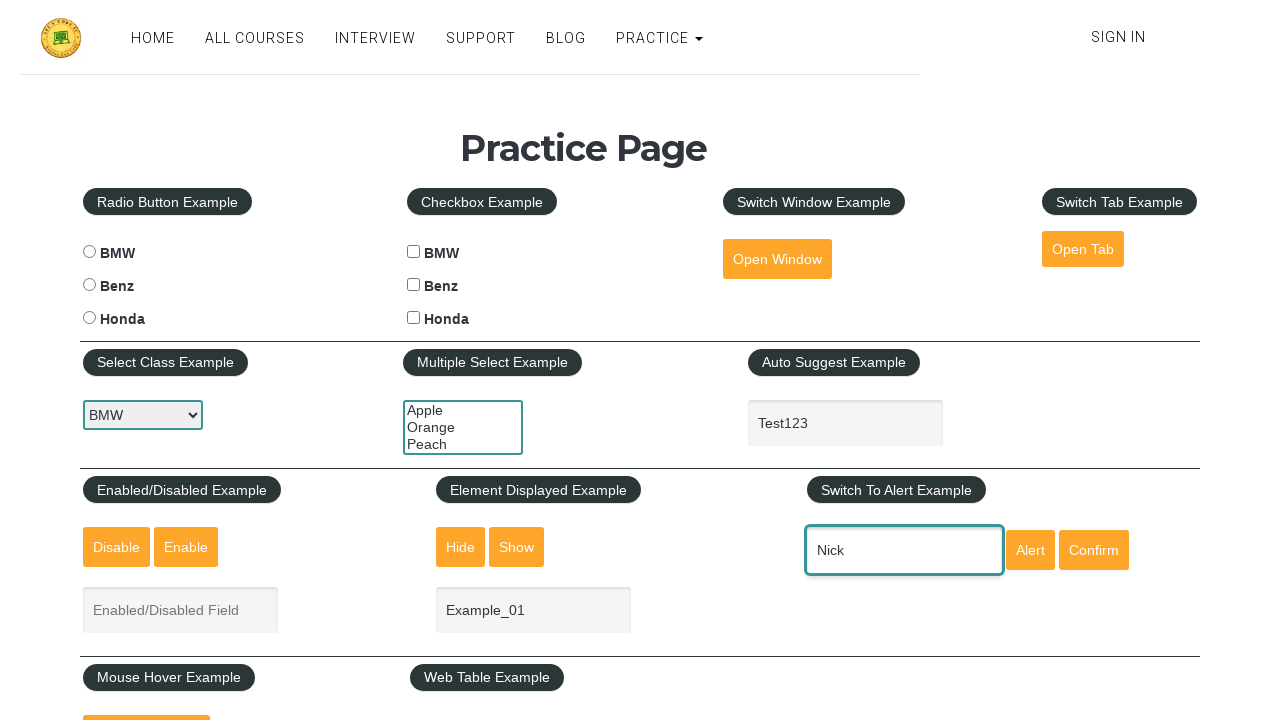

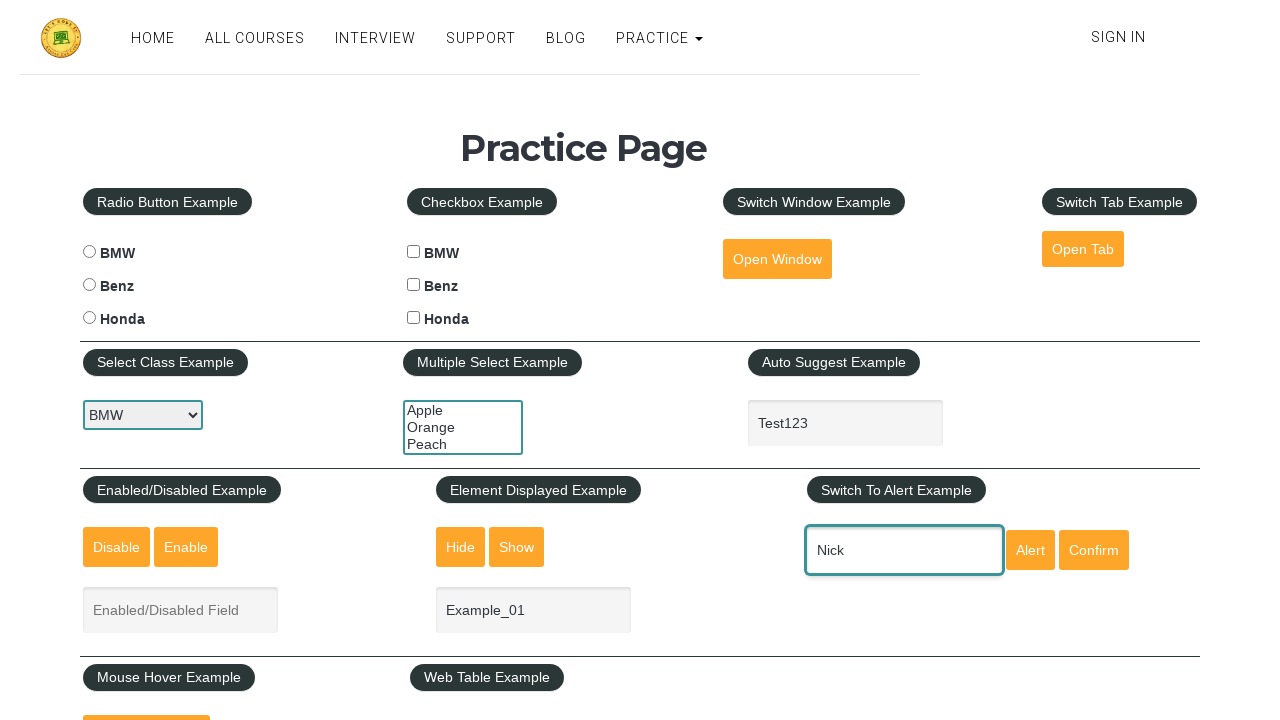